Tests that the homepage loads successfully and retrieves the page title

Starting URL: https://gastrotools-bulletproof-final.vercel.app/

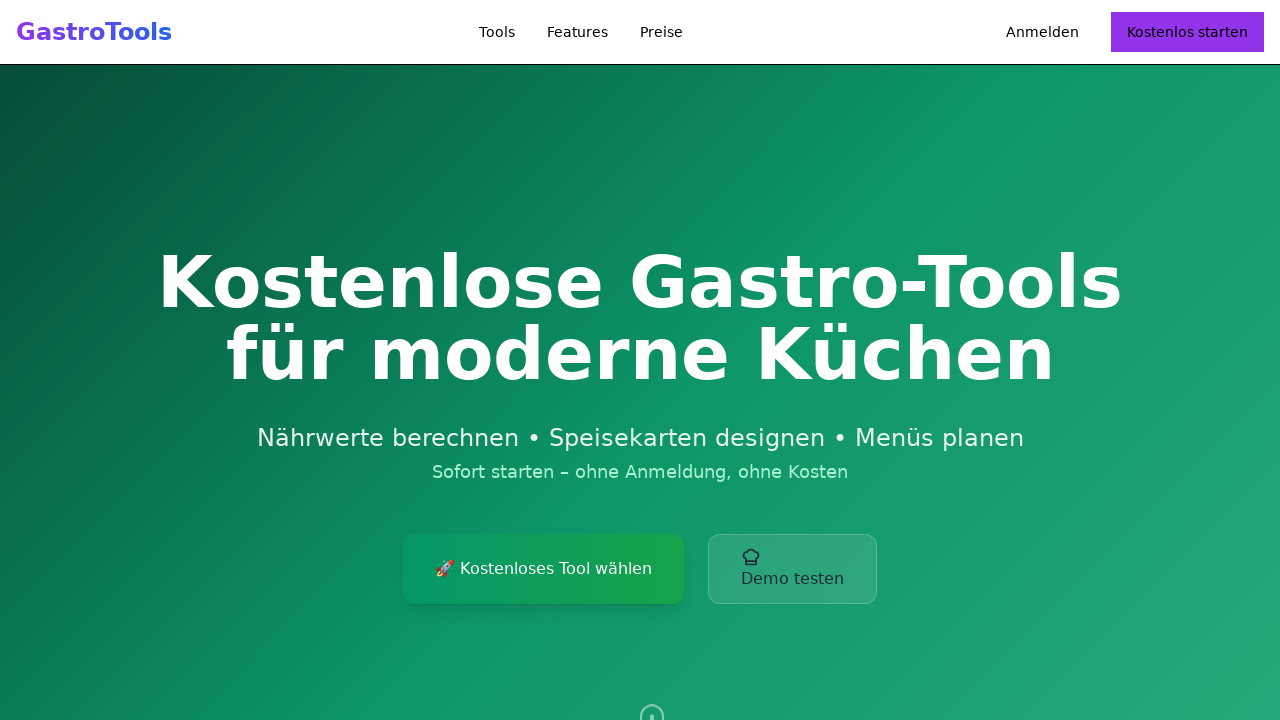

Waited for page to reach domcontentloaded state
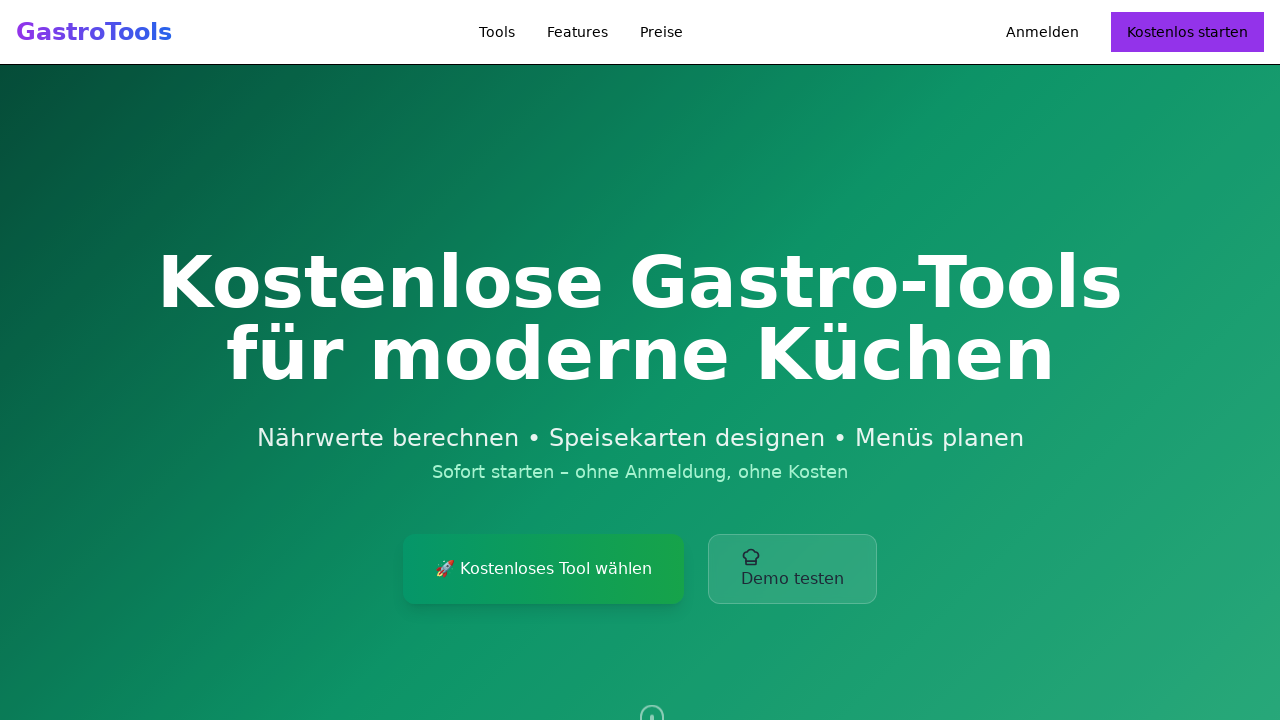

Retrieved page title: Kostenlose Gastro-Tools: Nährwerte, Speisekarten, Menüplanung | GastroTools
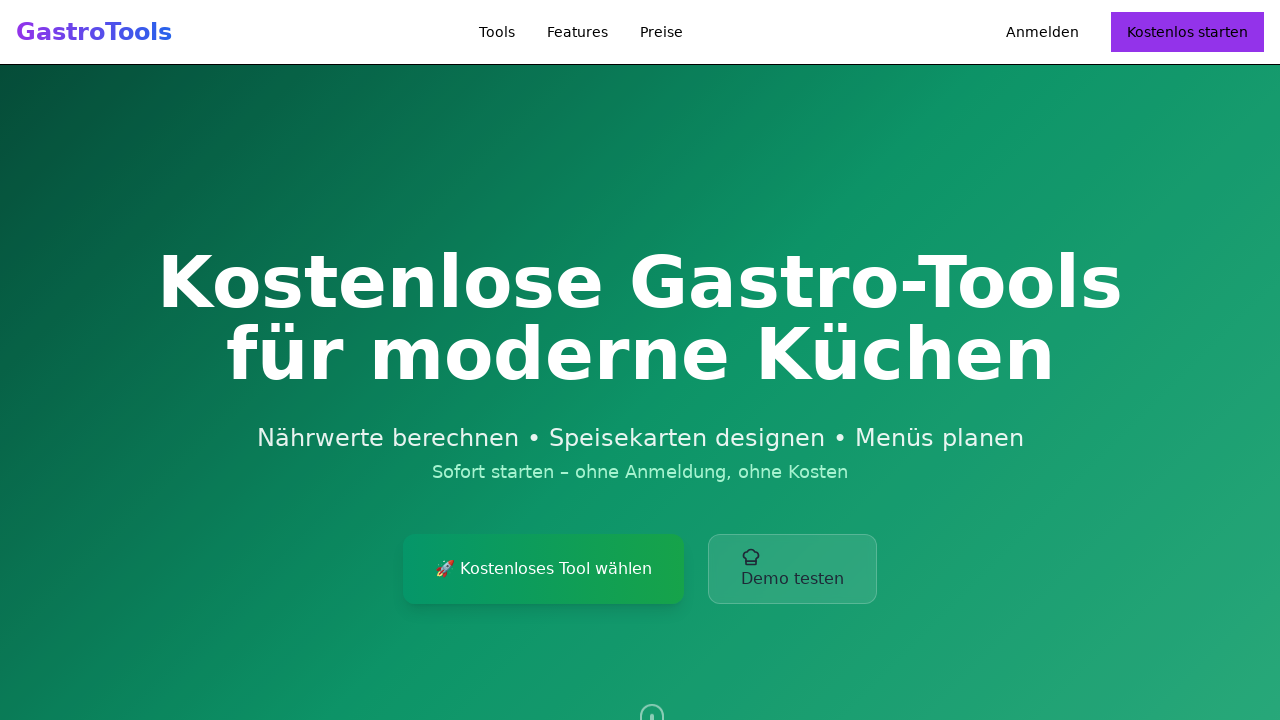

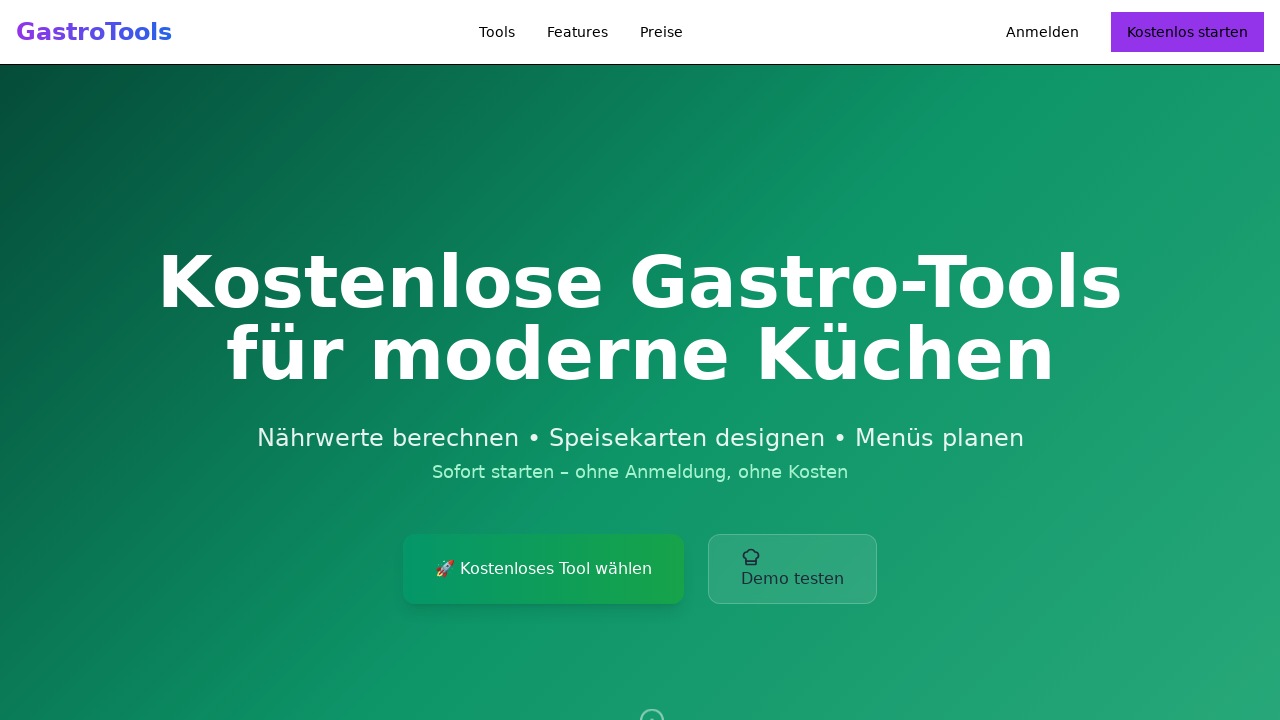